Tests that todo data persists after page reload, maintaining completed state

Starting URL: https://demo.playwright.dev/todomvc

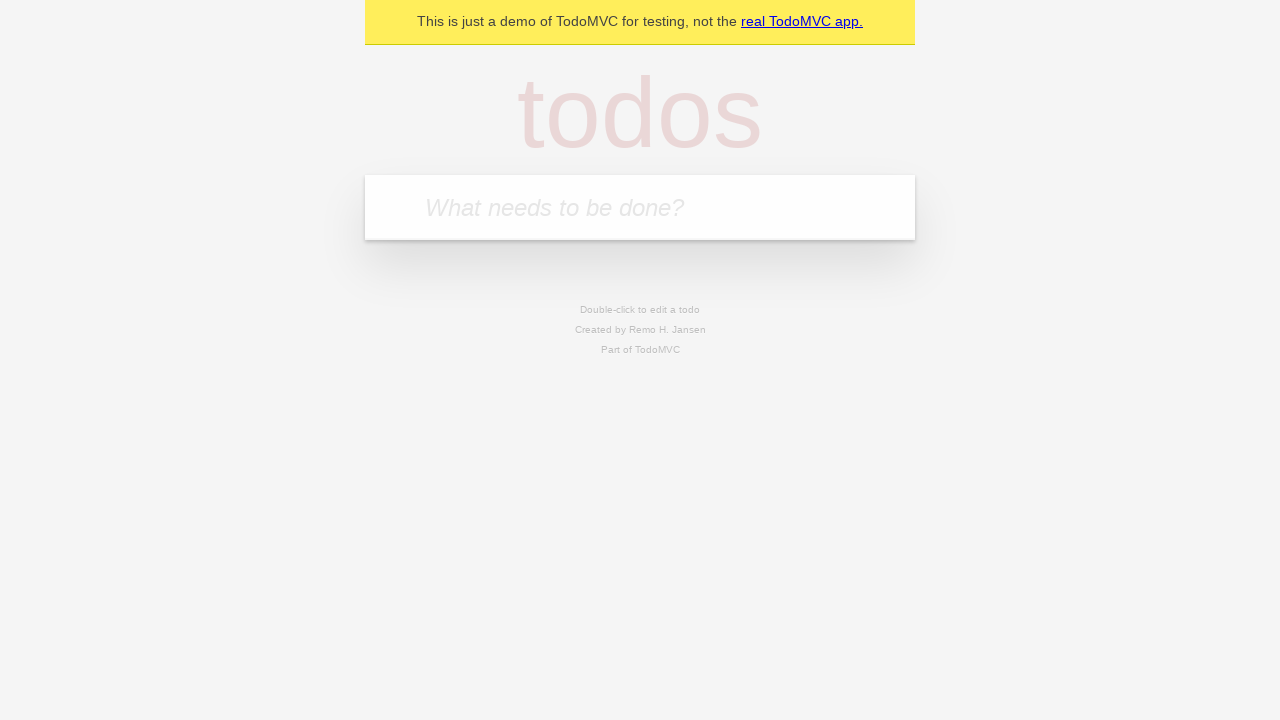

Filled todo input with 'buy some cheese' on internal:attr=[placeholder="What needs to be done?"i]
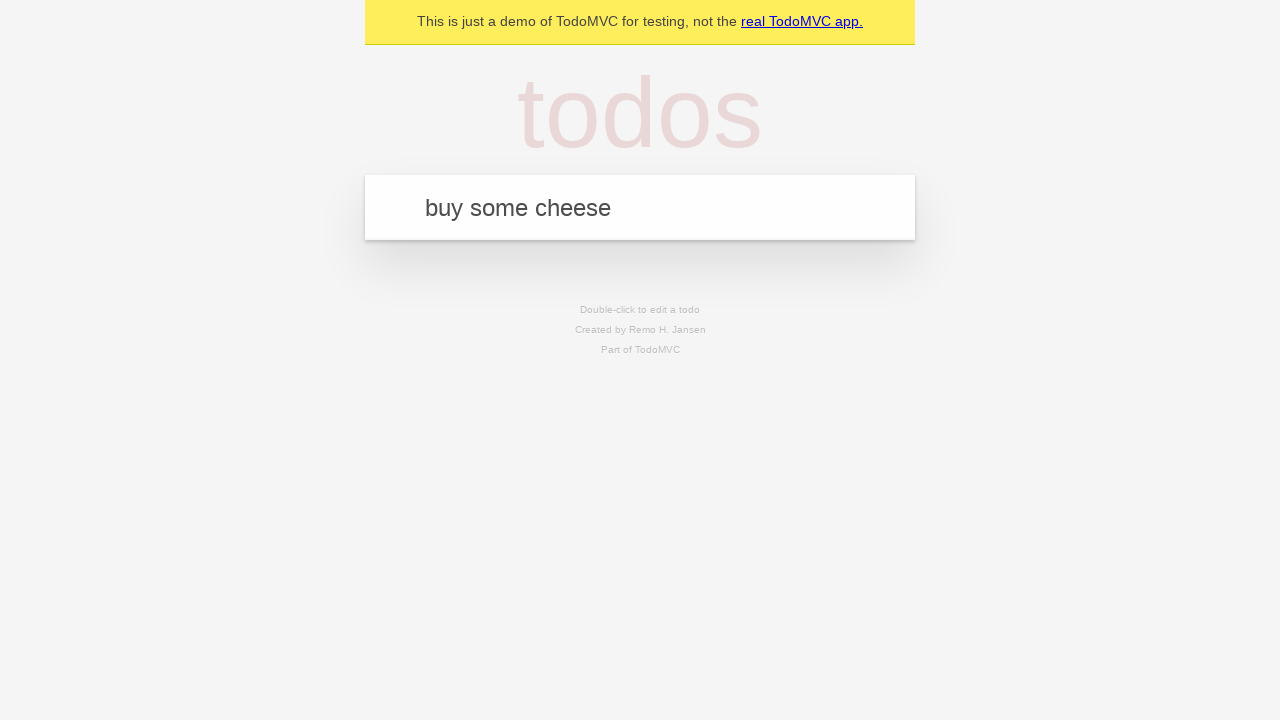

Pressed Enter to create todo 'buy some cheese' on internal:attr=[placeholder="What needs to be done?"i]
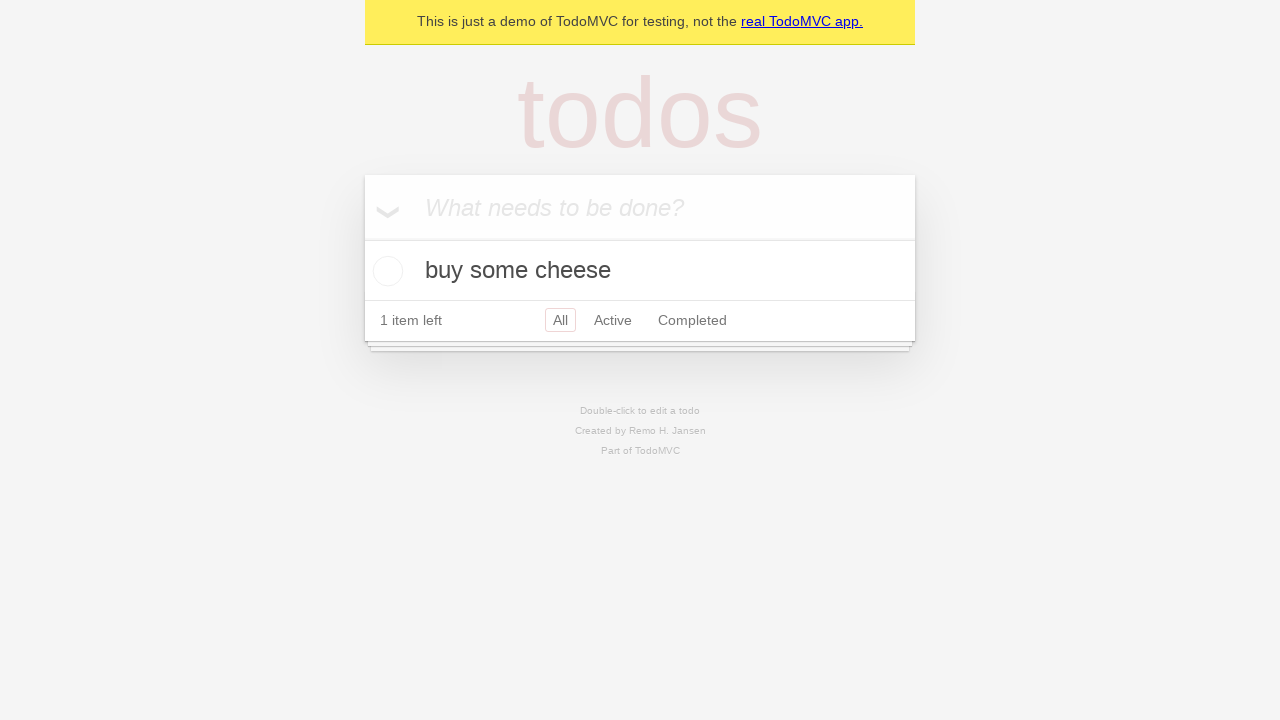

Filled todo input with 'feed the cat' on internal:attr=[placeholder="What needs to be done?"i]
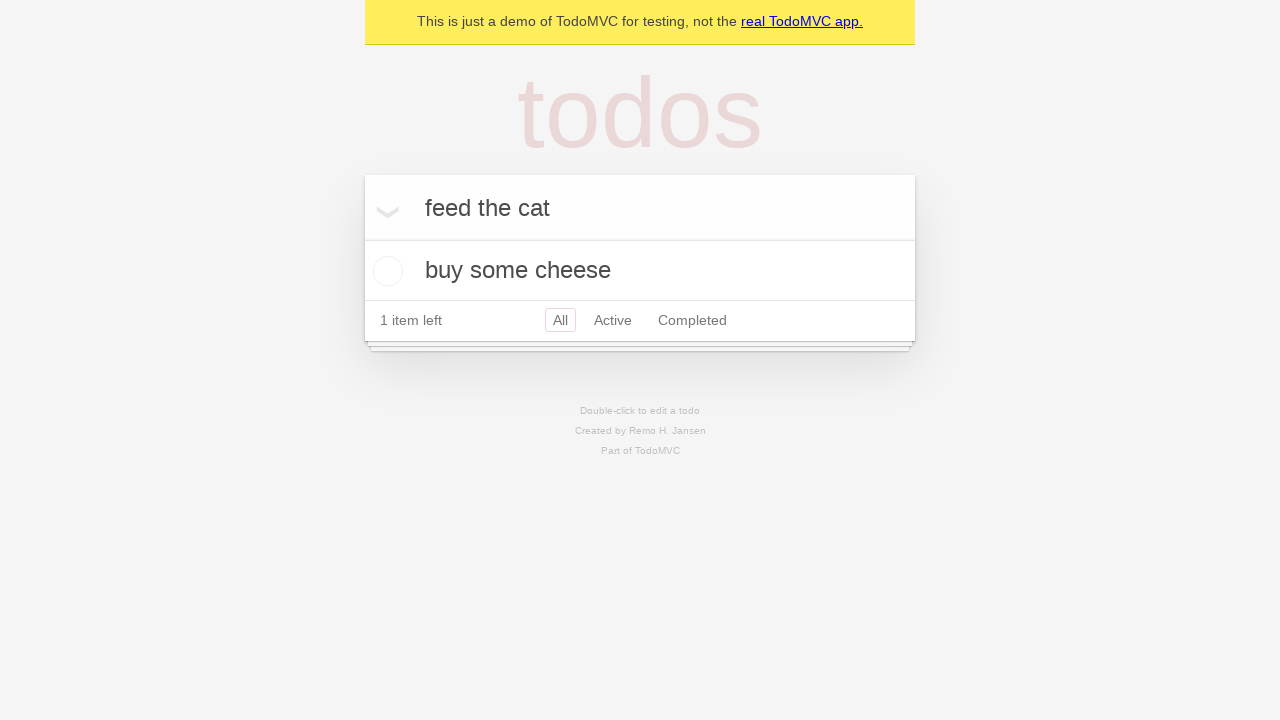

Pressed Enter to create todo 'feed the cat' on internal:attr=[placeholder="What needs to be done?"i]
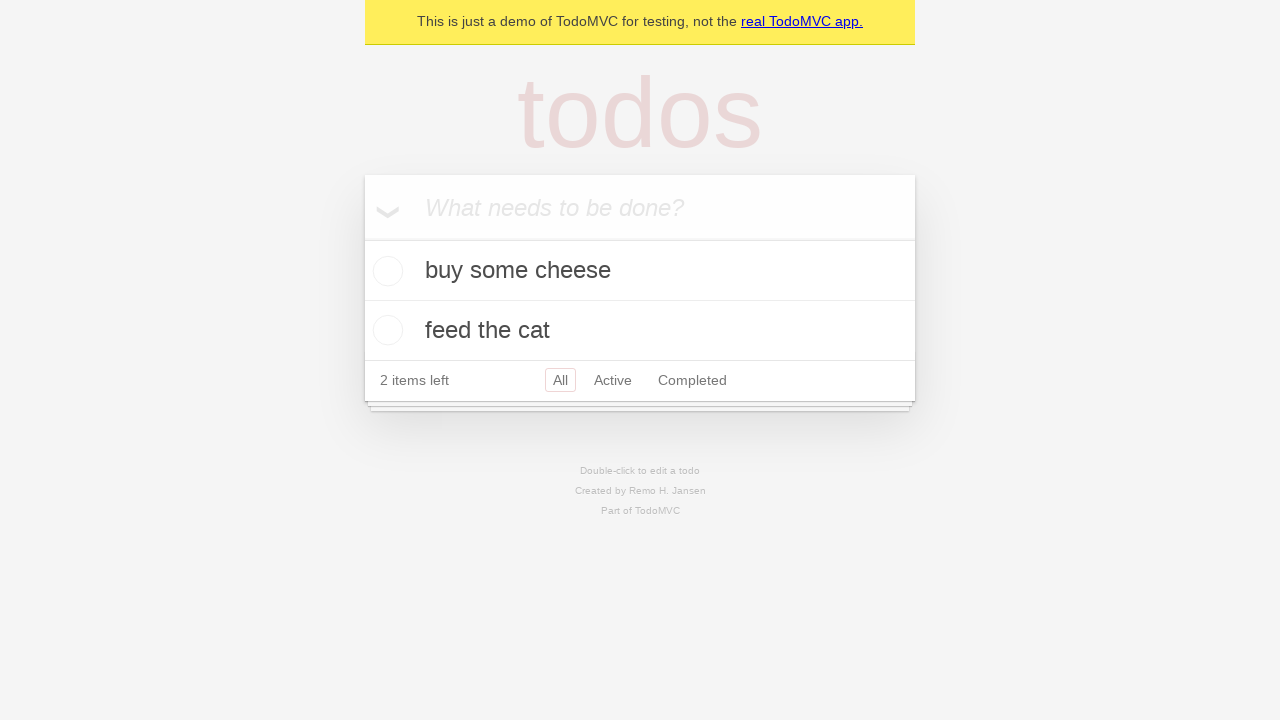

Waited for 2 todo items to appear
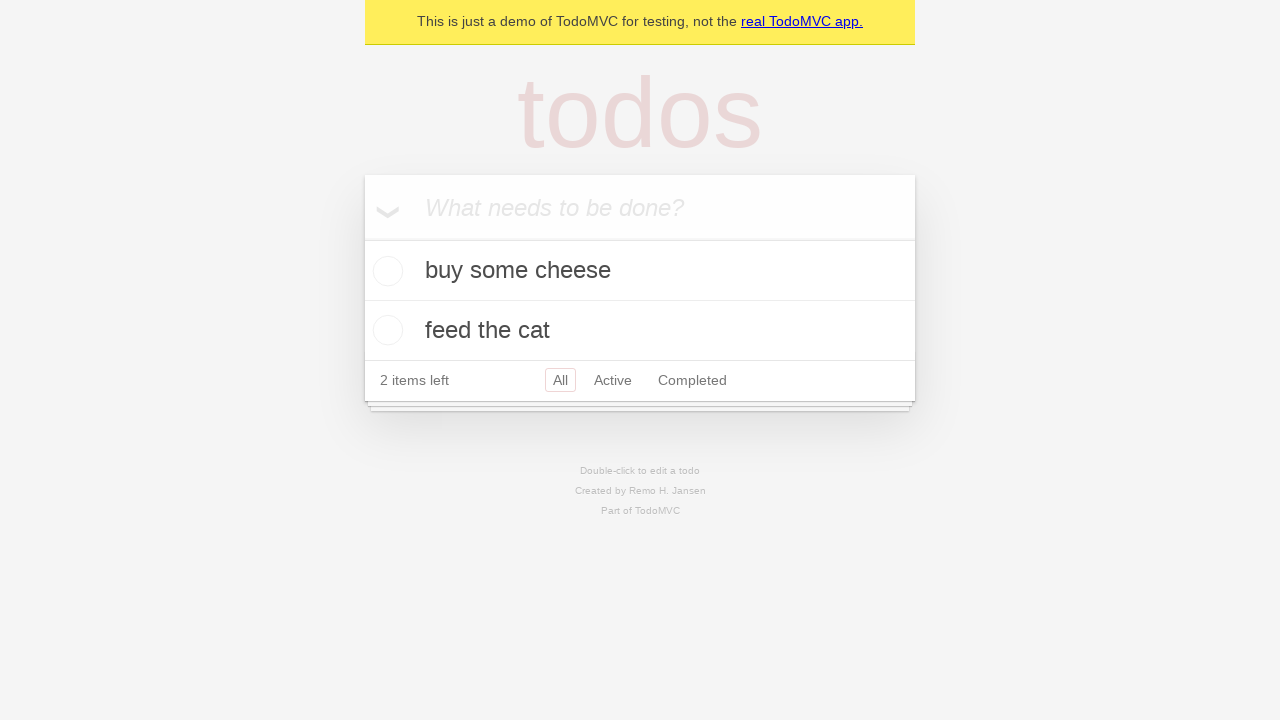

Located all todo items
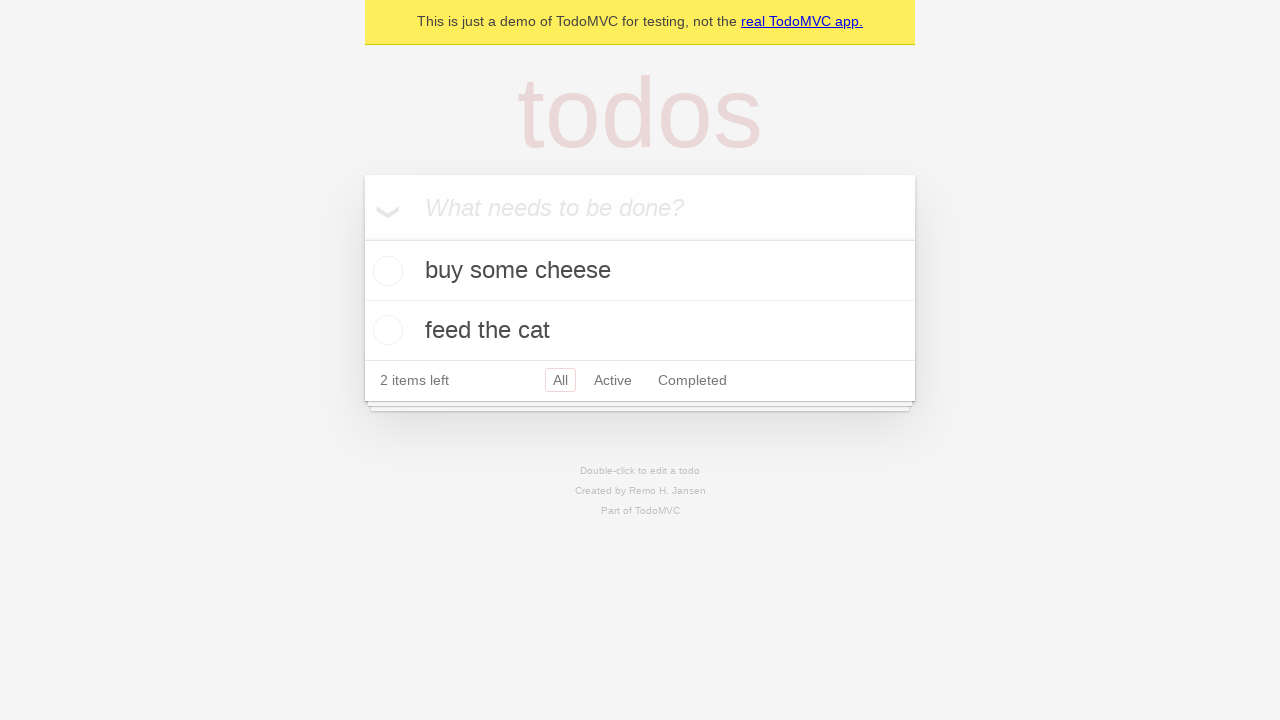

Located checkbox for first todo item
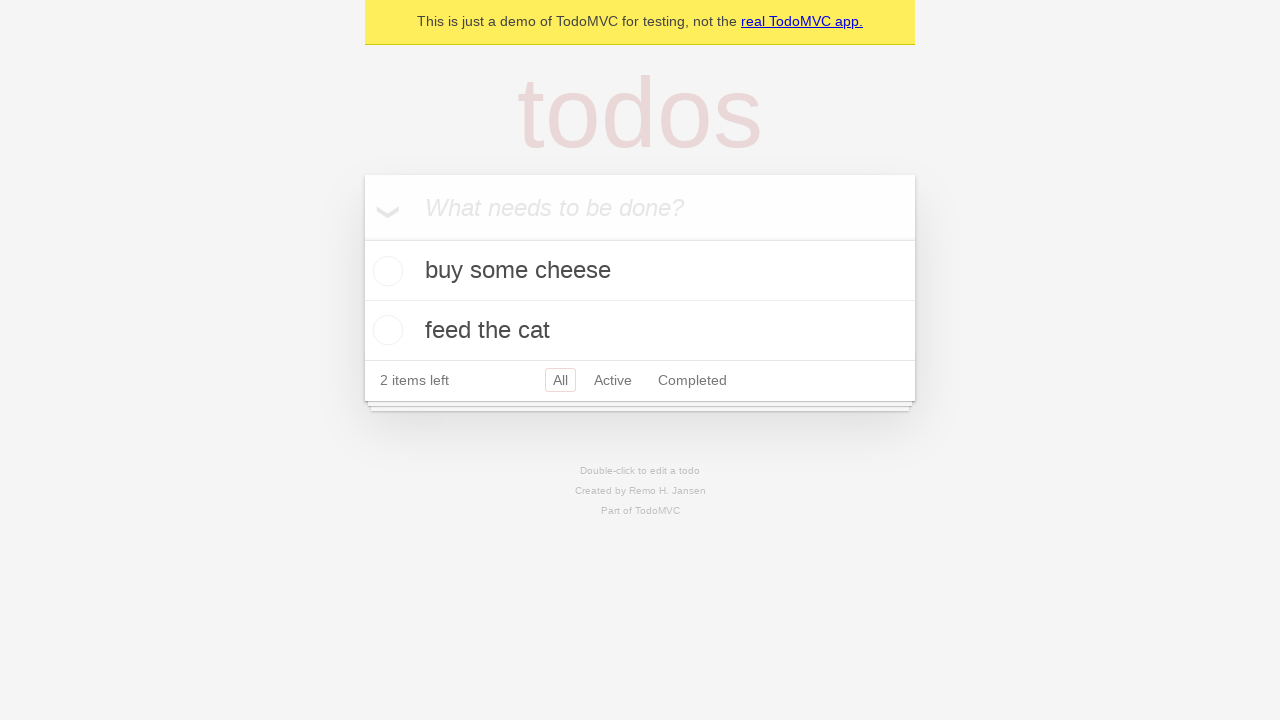

Checked first todo item to mark as completed at (385, 271) on internal:testid=[data-testid="todo-item"s] >> nth=0 >> internal:role=checkbox
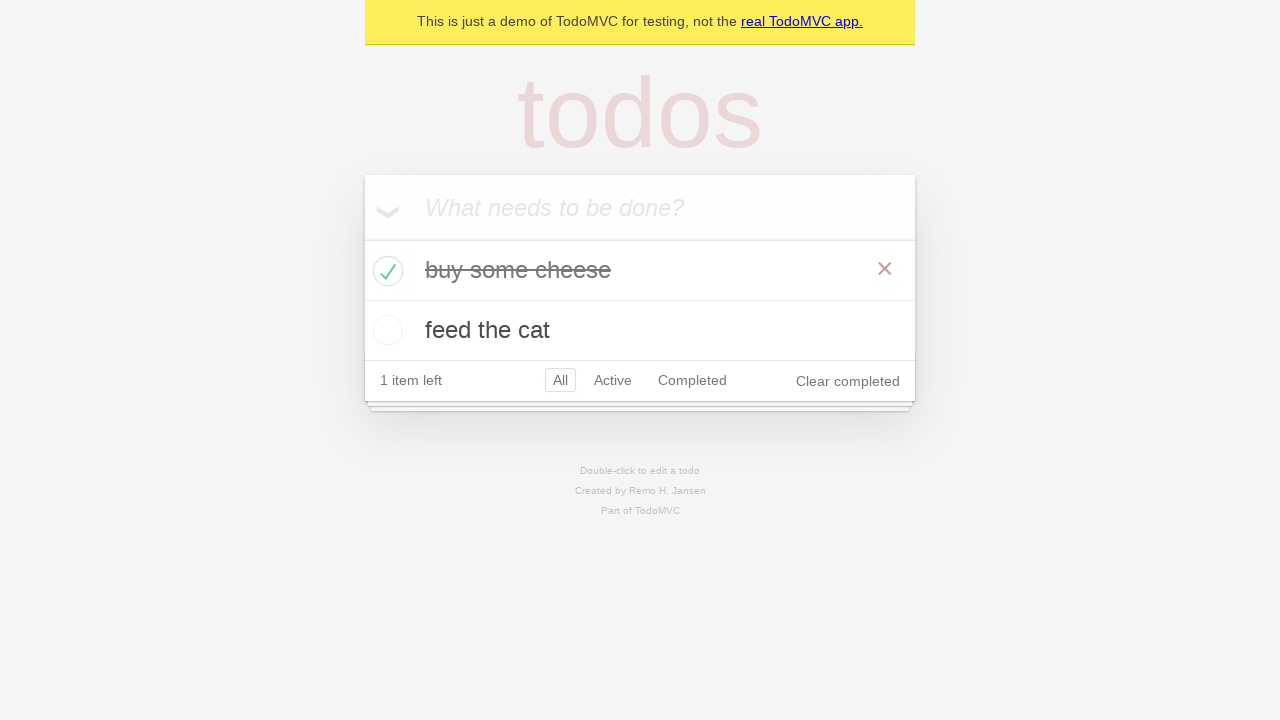

Reloaded page to test data persistence
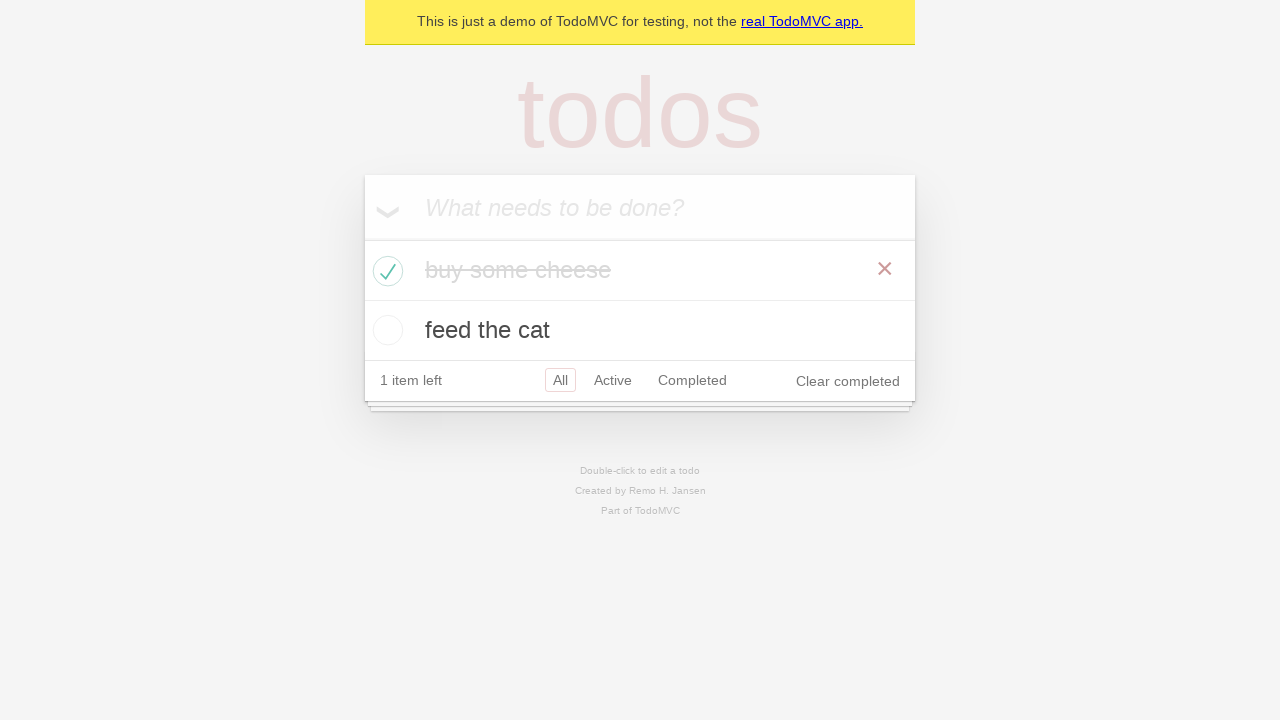

Verified 2 todo items persisted after page reload
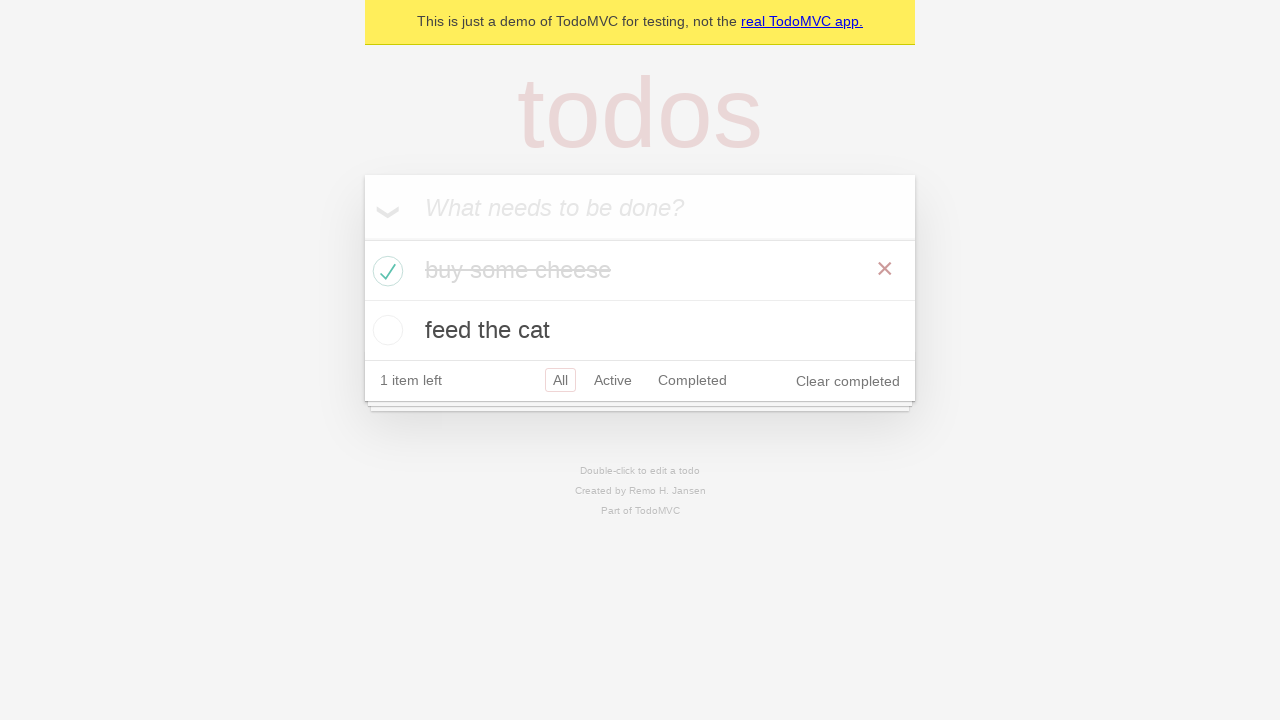

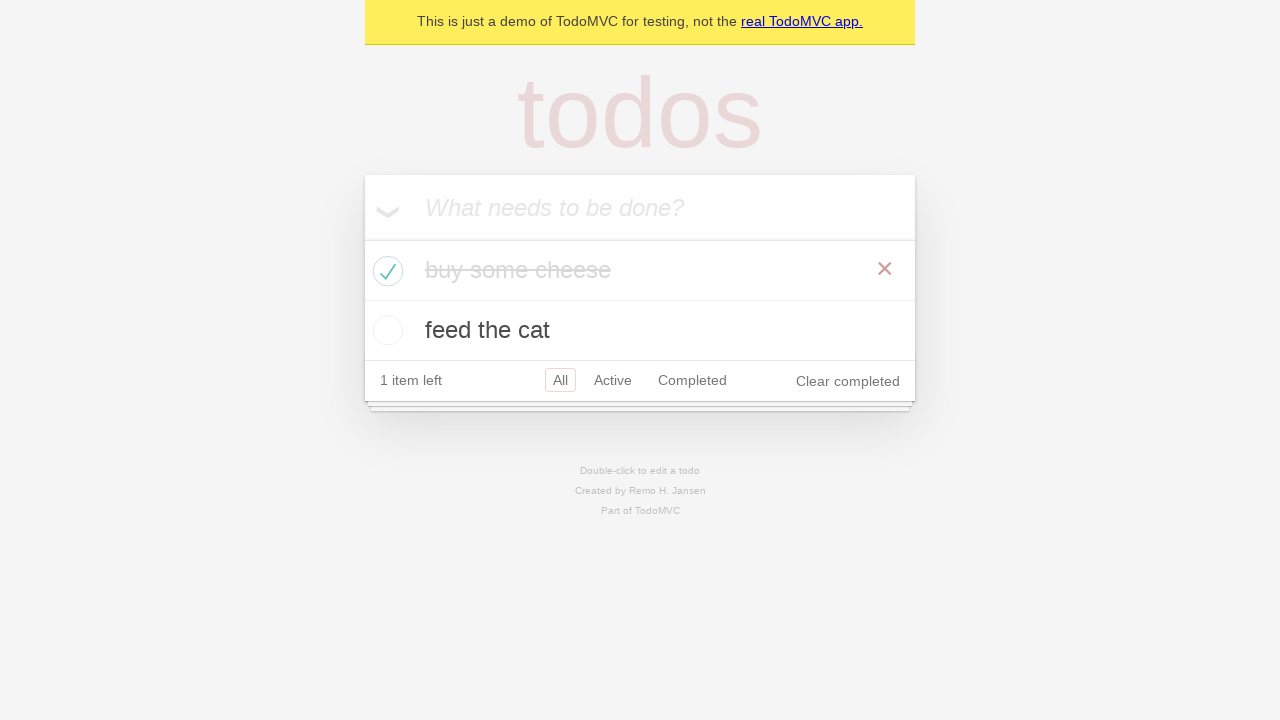